Tests marking all todo items as completed using the toggle-all checkbox

Starting URL: https://demo.playwright.dev/todomvc

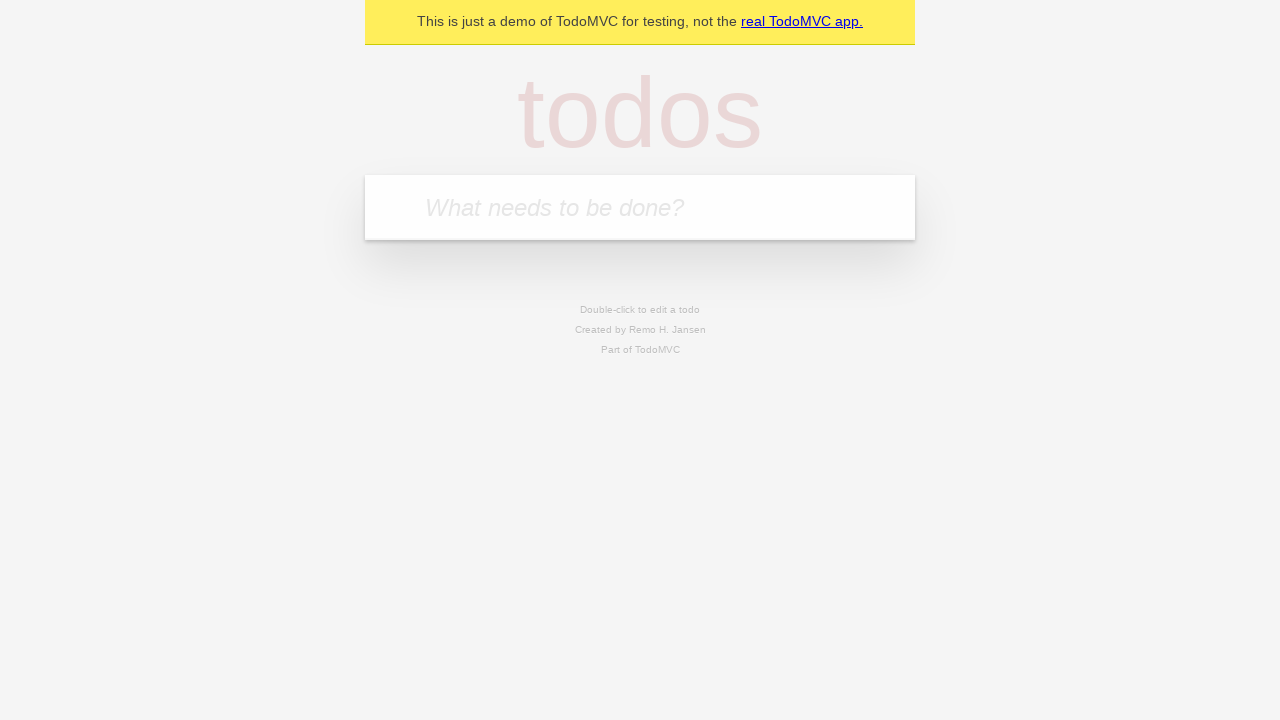

Filled first todo input with 'buy some cheese' on .new-todo
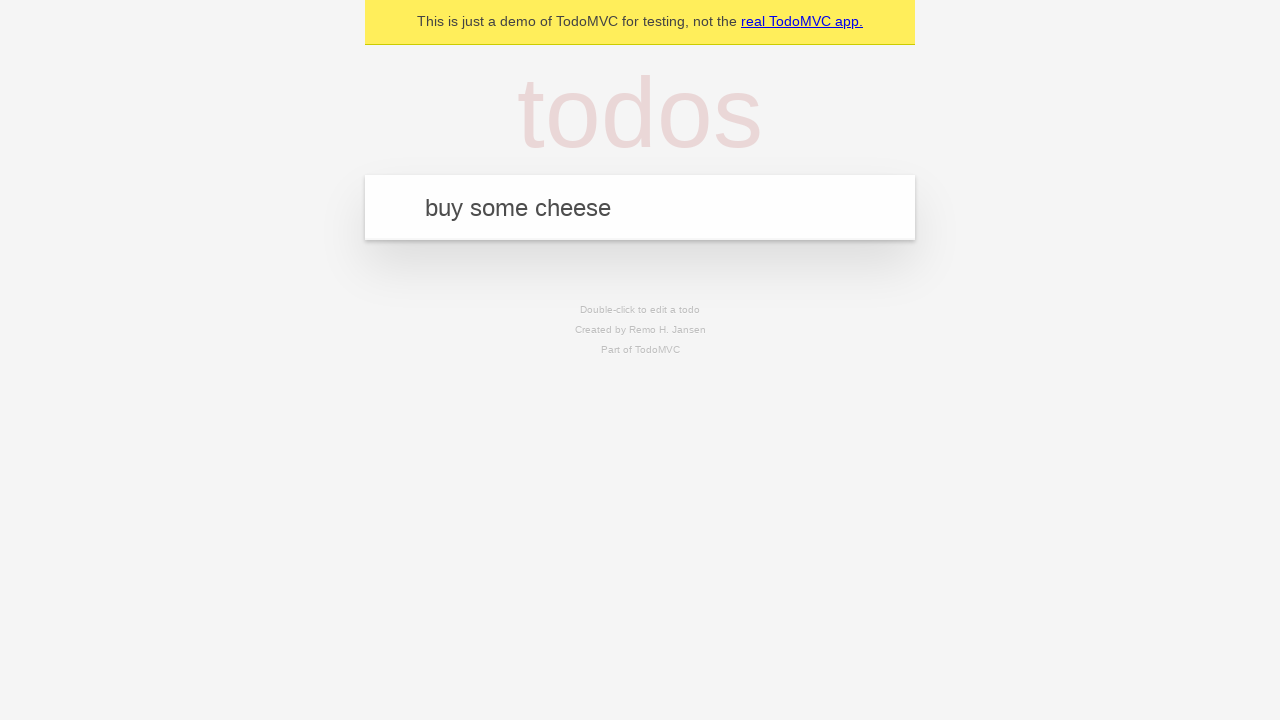

Pressed Enter to add first todo item on .new-todo
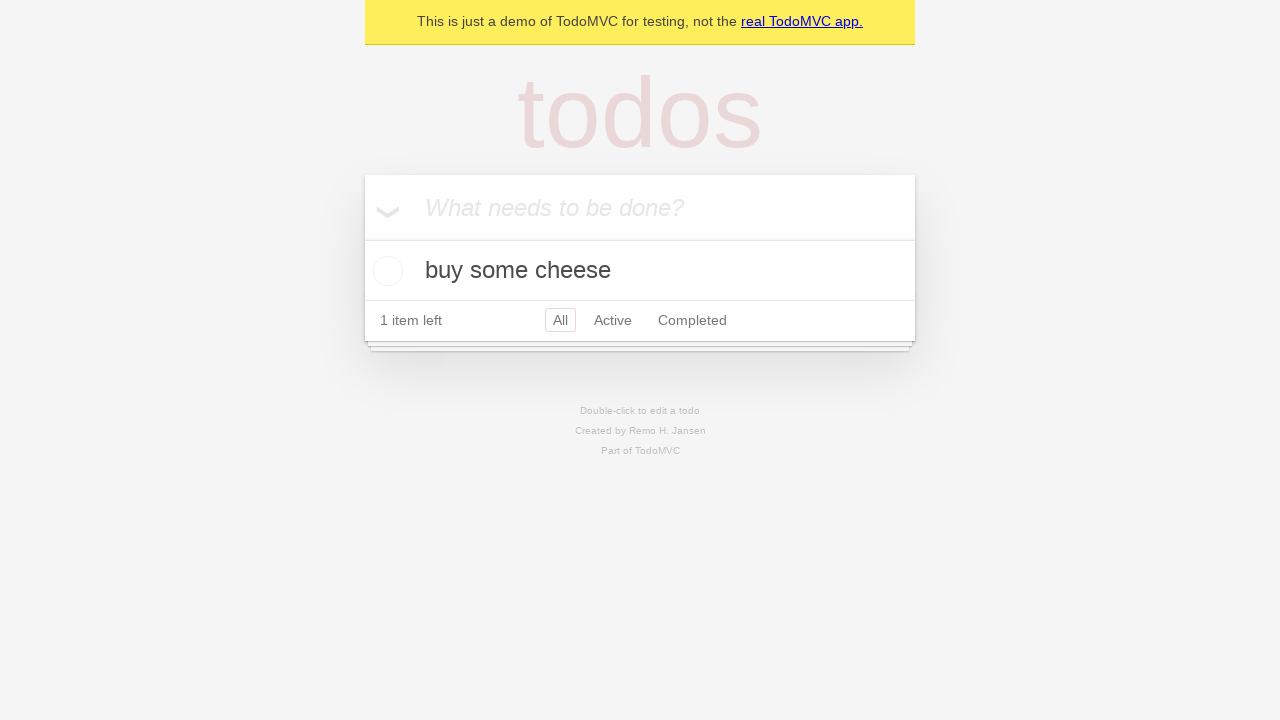

Filled second todo input with 'feed the cat' on .new-todo
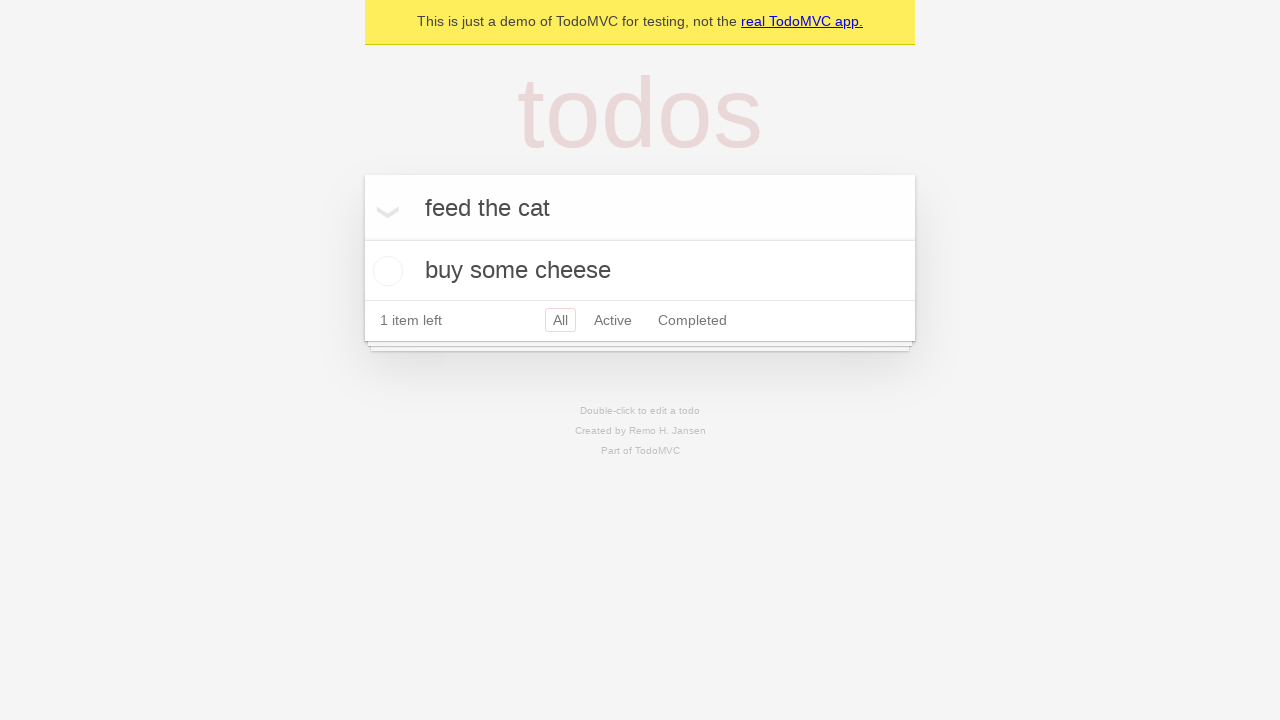

Pressed Enter to add second todo item on .new-todo
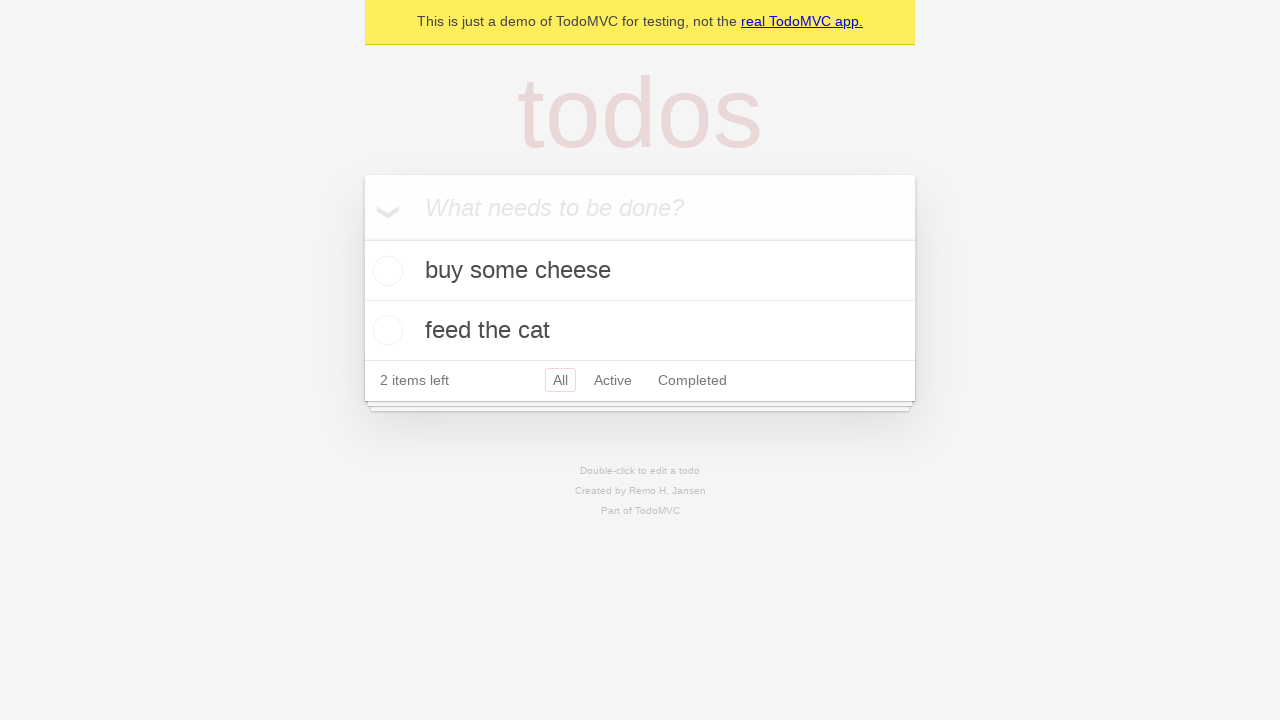

Filled third todo input with 'book a doctors appointment' on .new-todo
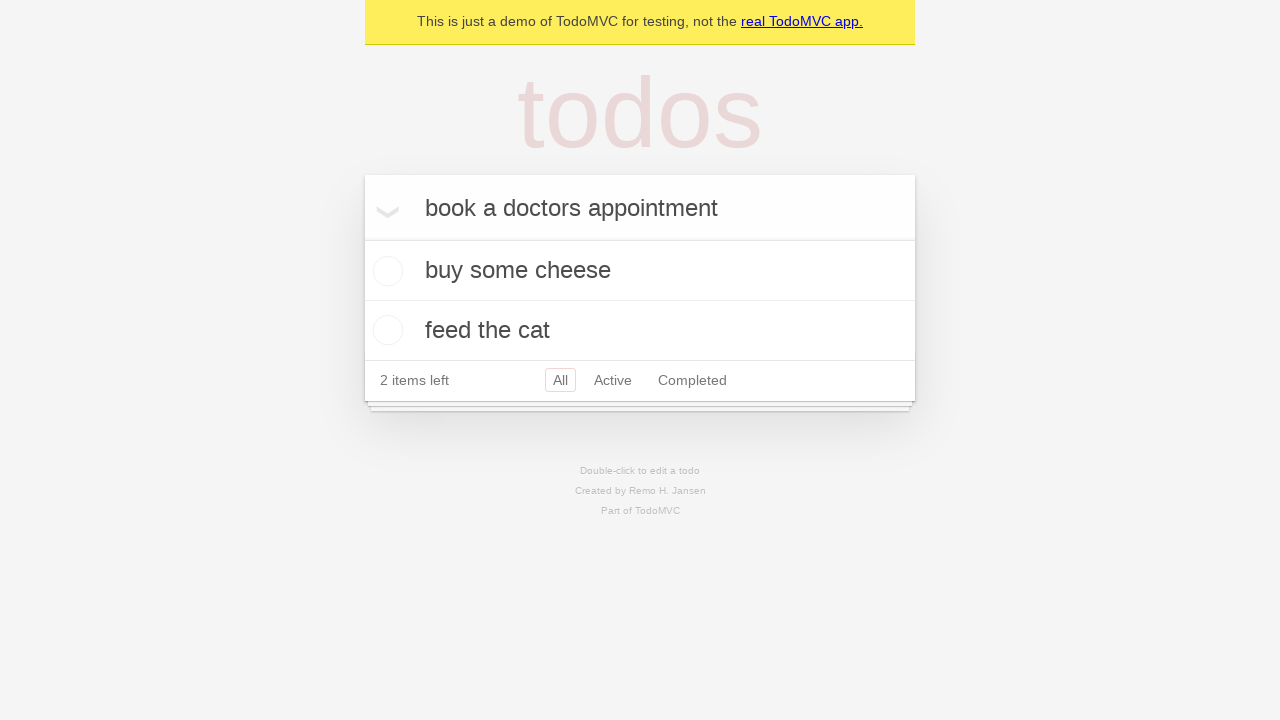

Pressed Enter to add third todo item on .new-todo
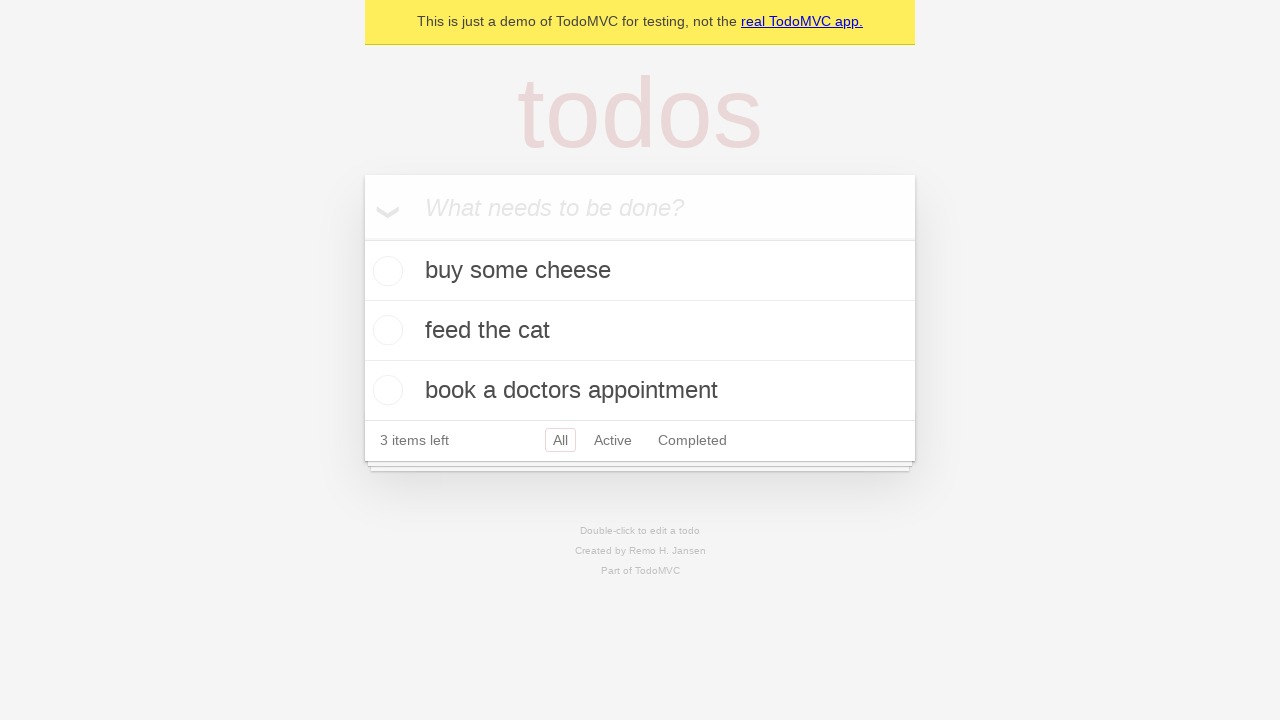

Clicked toggle-all checkbox to mark all items as completed at (362, 238) on .toggle-all
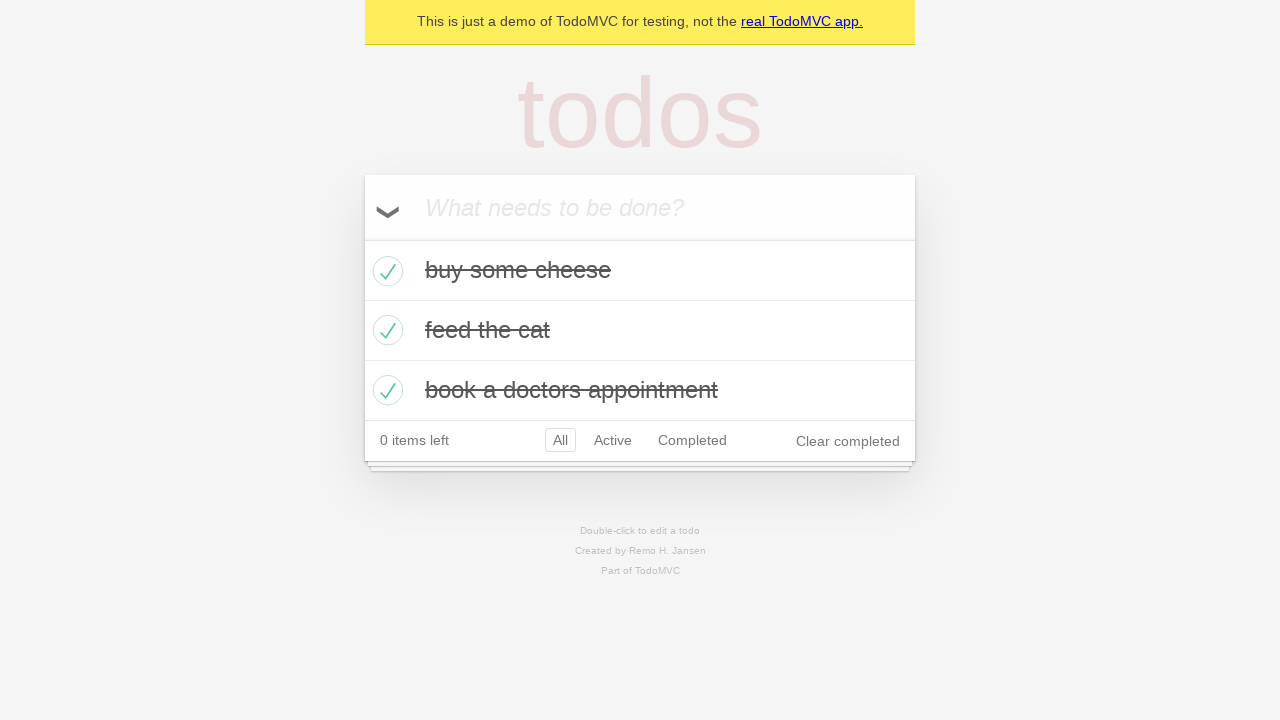

Verified that todo items are marked as completed
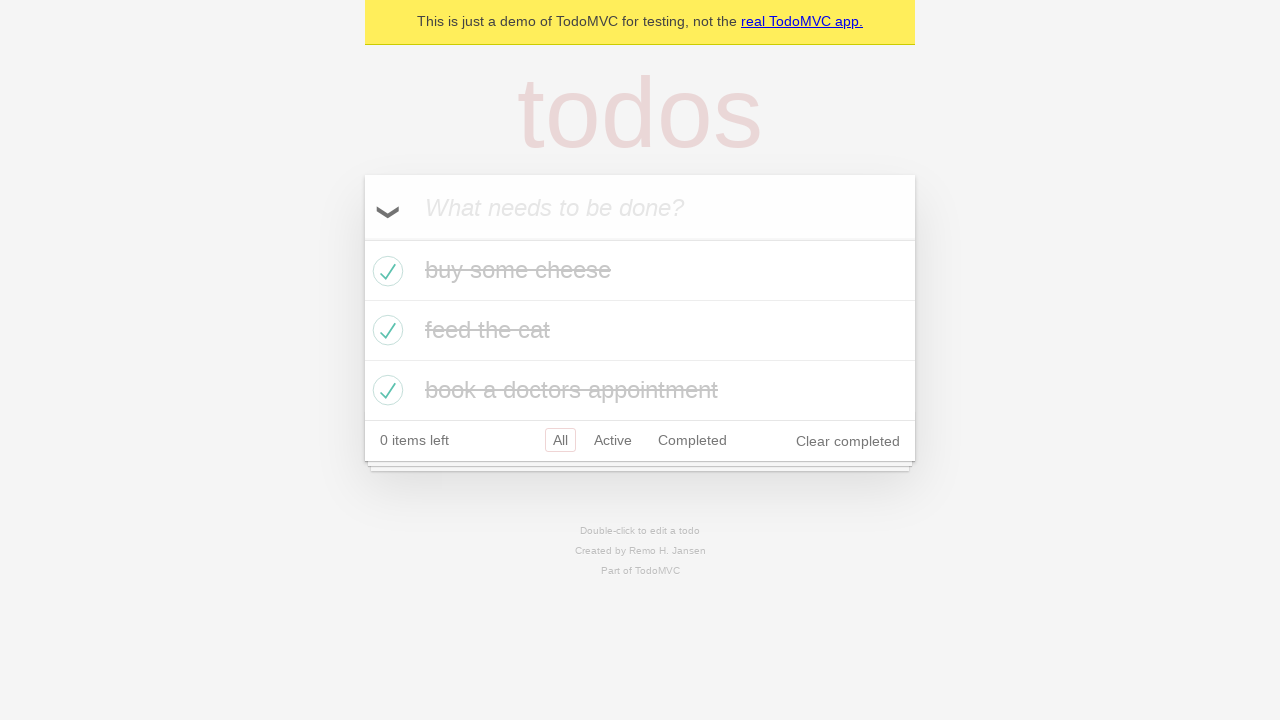

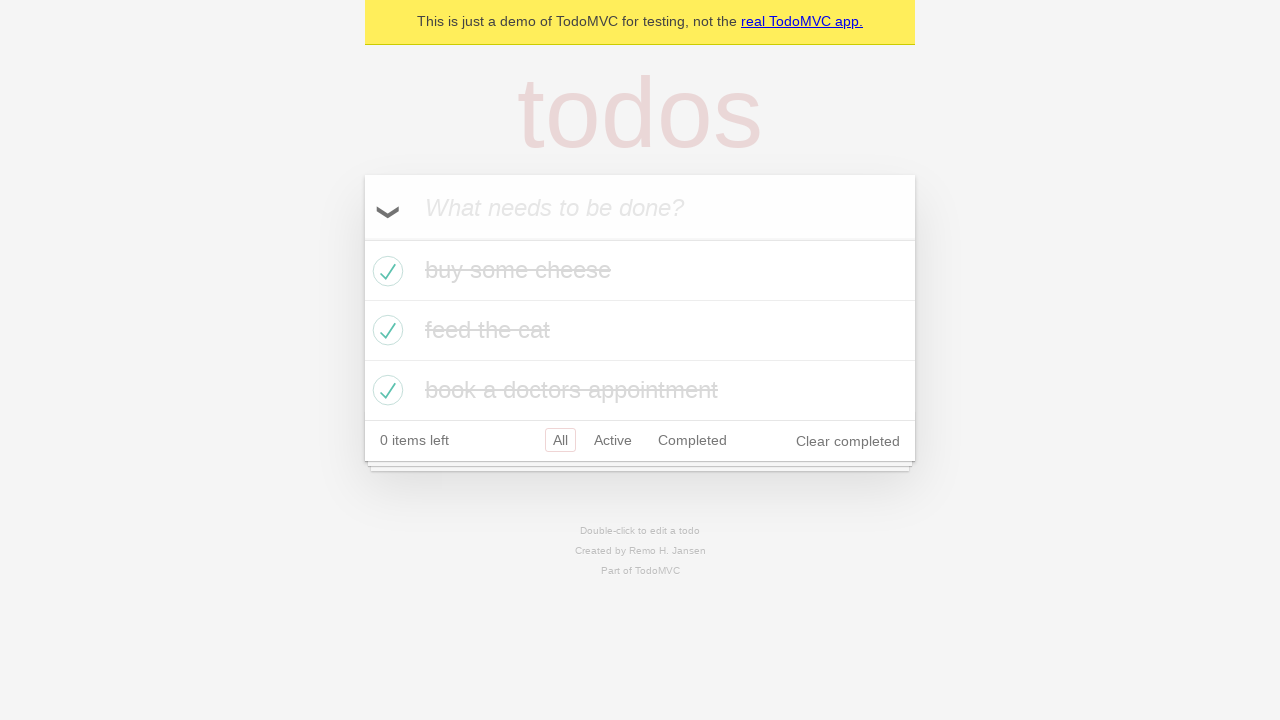